Tests that an error message is displayed when attempting to log in with an empty username field

Starting URL: https://www.saucedemo.com/

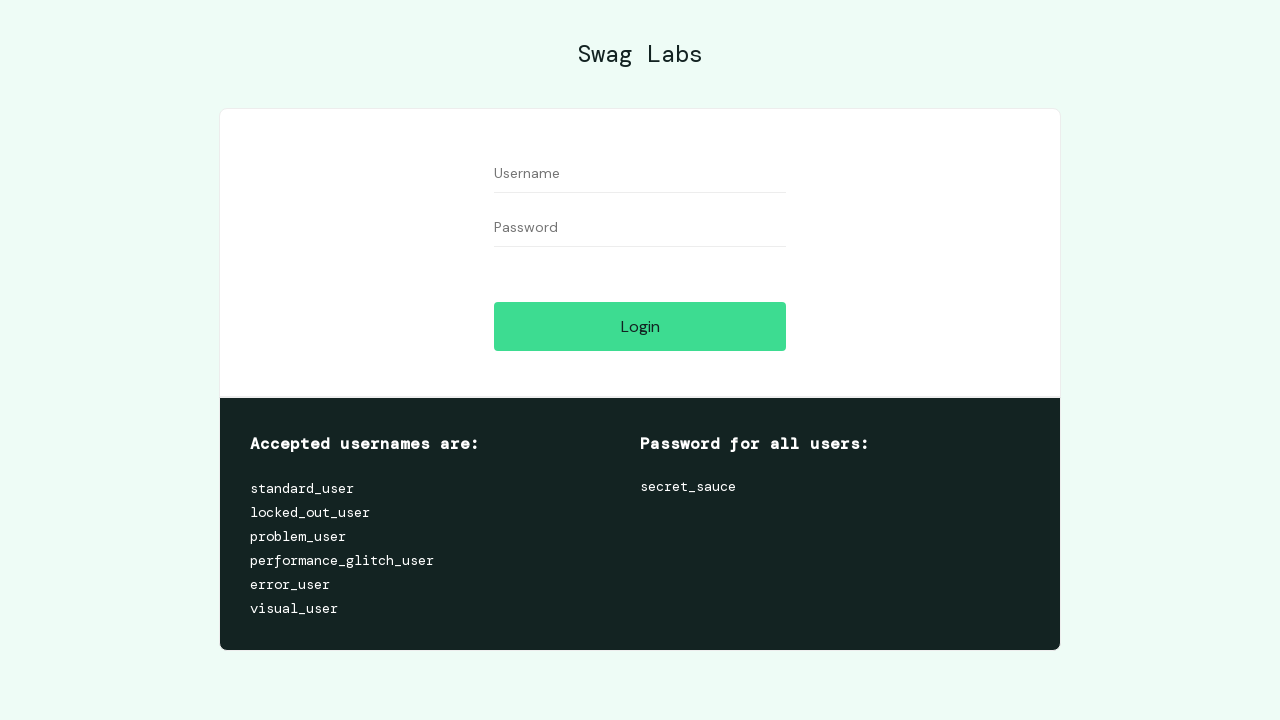

Filled password field with 'secret_sauce', leaving username empty on #password
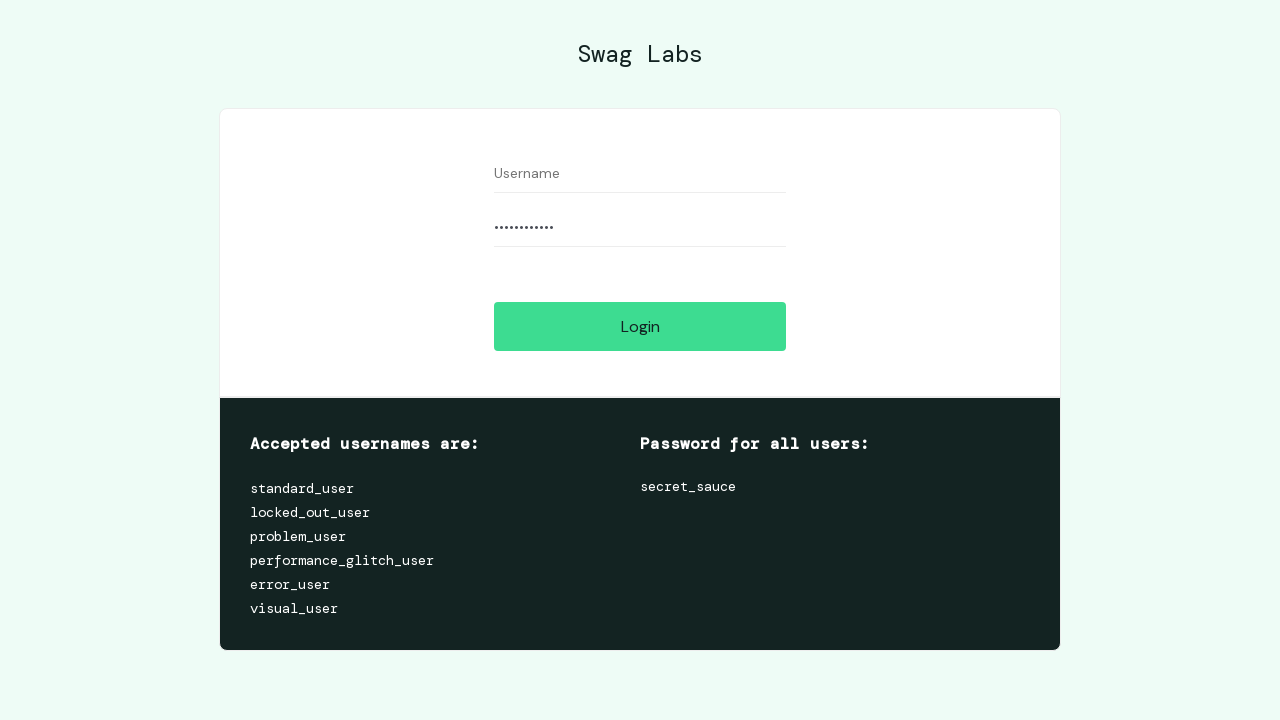

Clicked login button with empty username at (640, 326) on #login-button
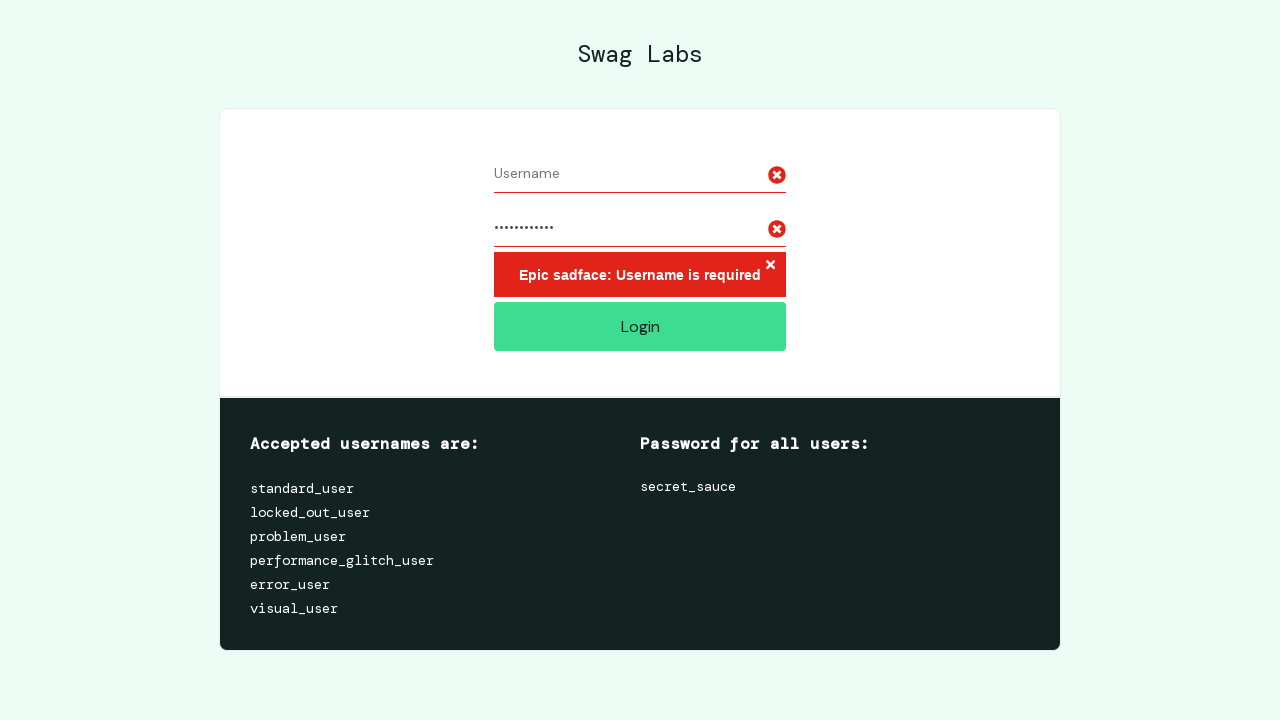

Error message displayed for empty username field
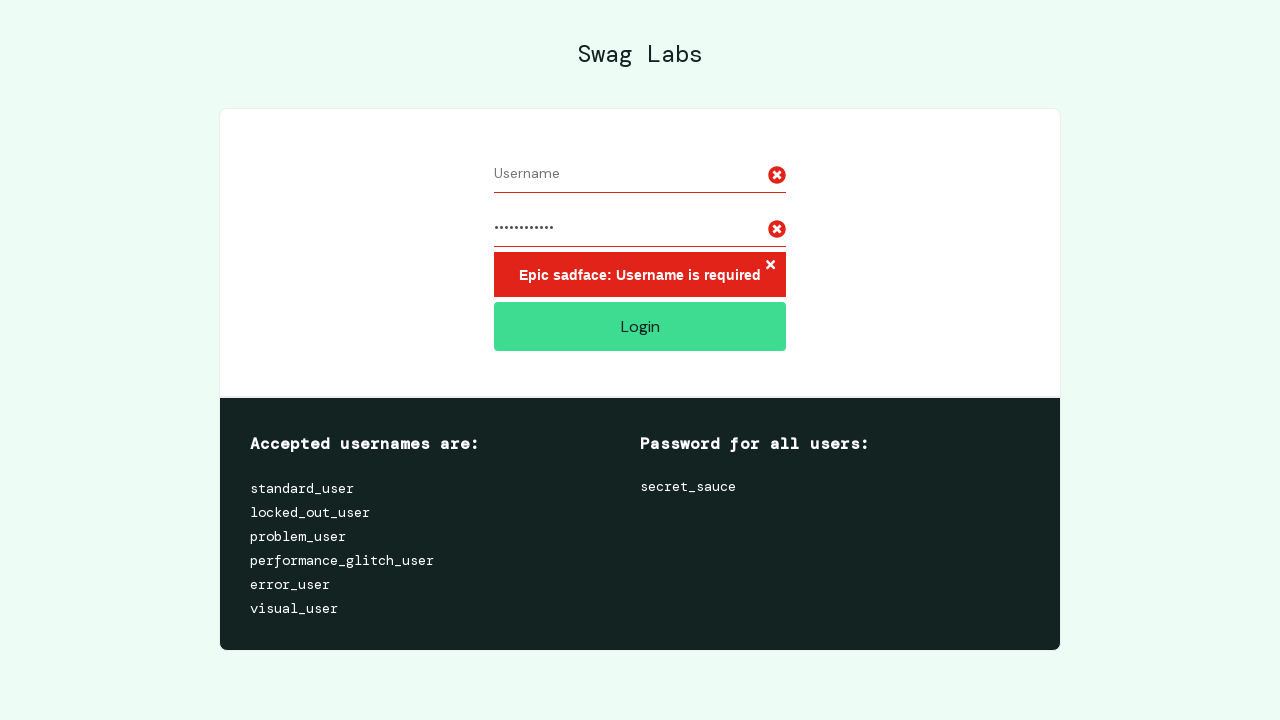

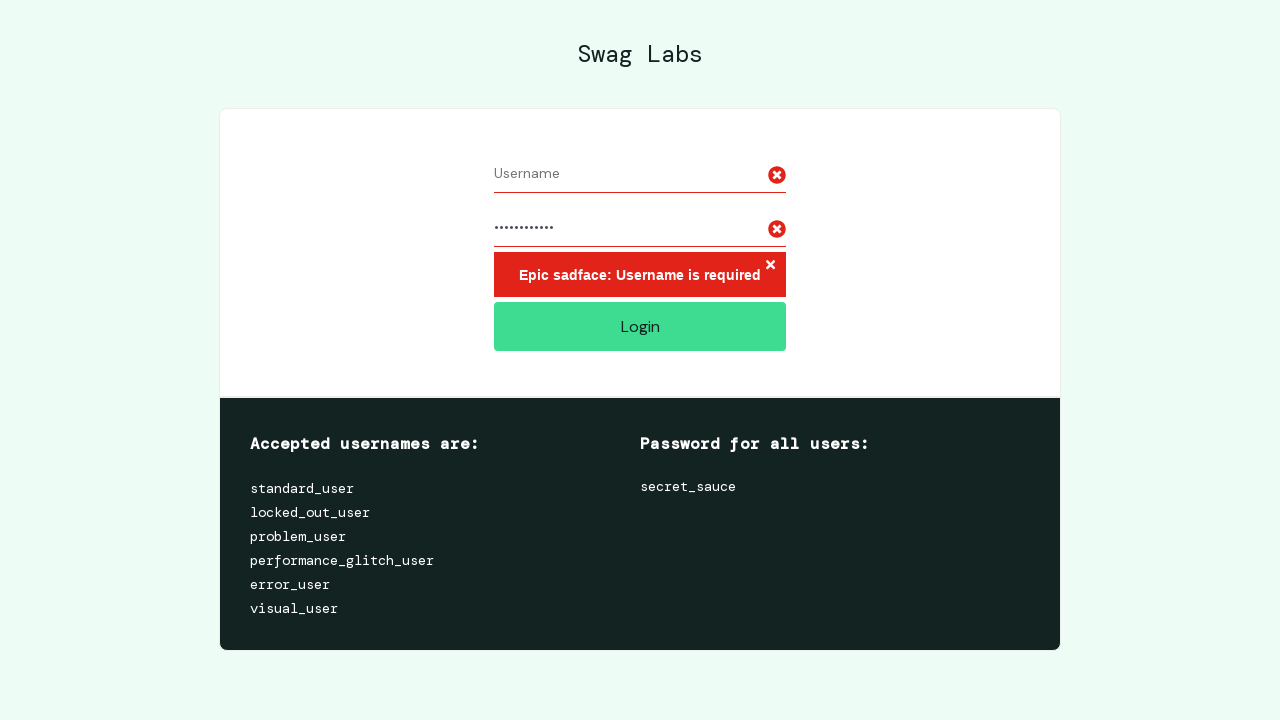